Tests dynamic loading functionality by clicking a start button and waiting for a "Hello World!" message to appear on the page.

Starting URL: http://the-internet.herokuapp.com/dynamic_loading/2

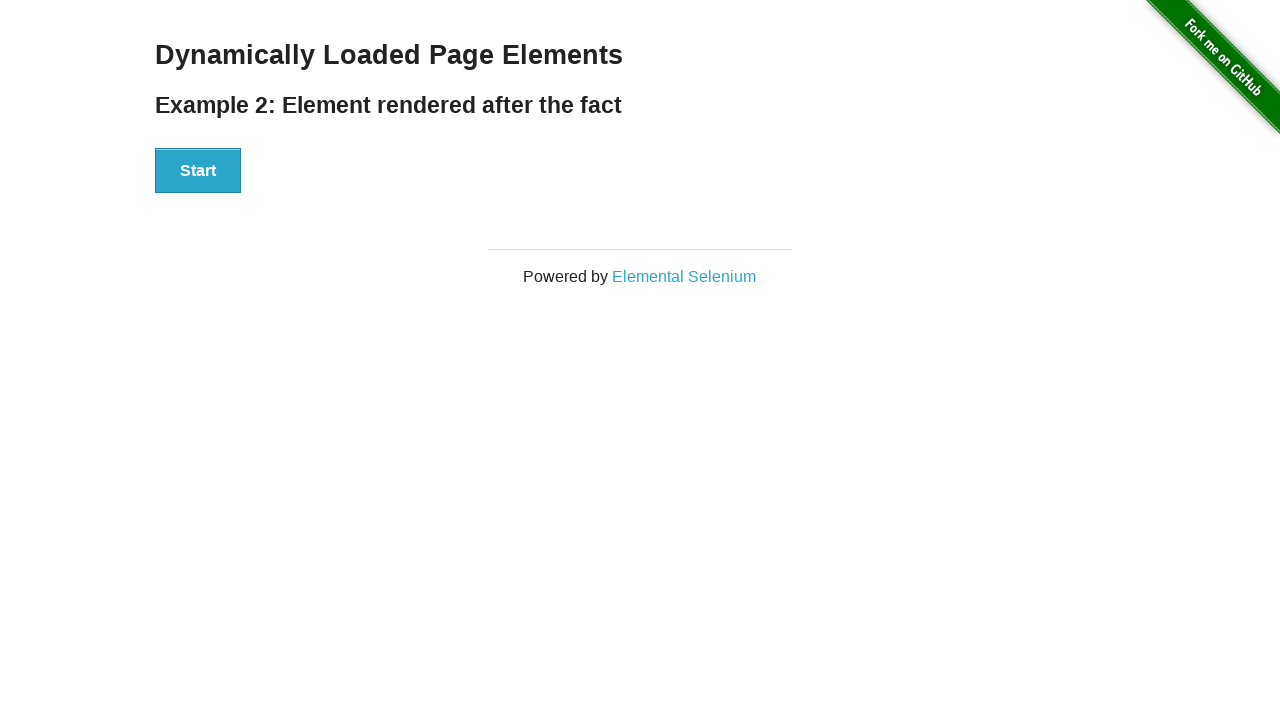

Clicked start button to trigger dynamic loading at (198, 171) on #start button
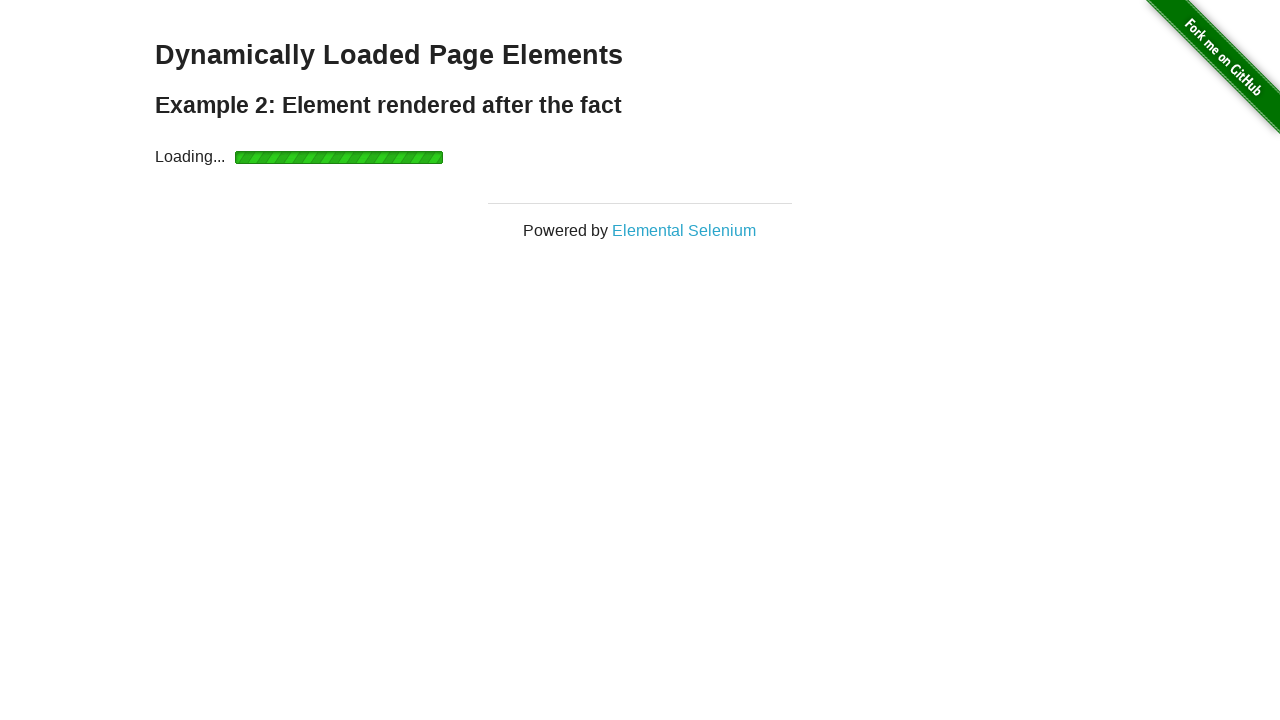

Waited for finish element to become visible
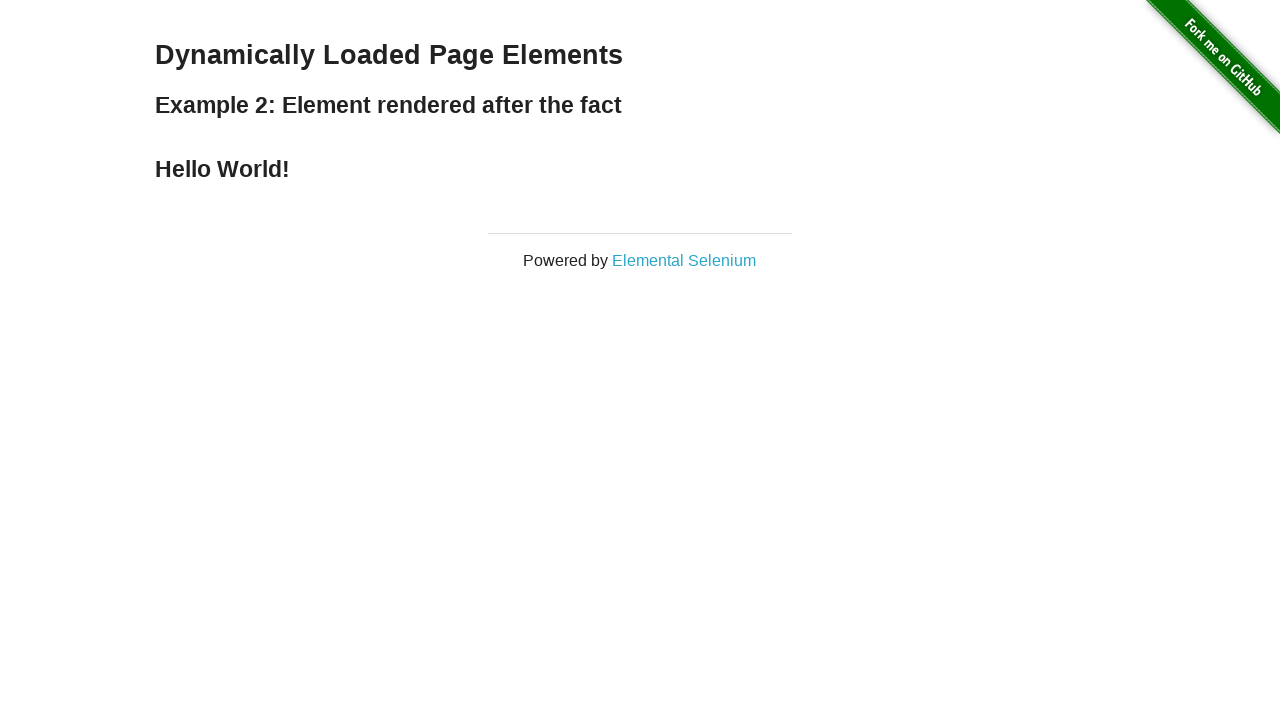

Retrieved text content from finish element
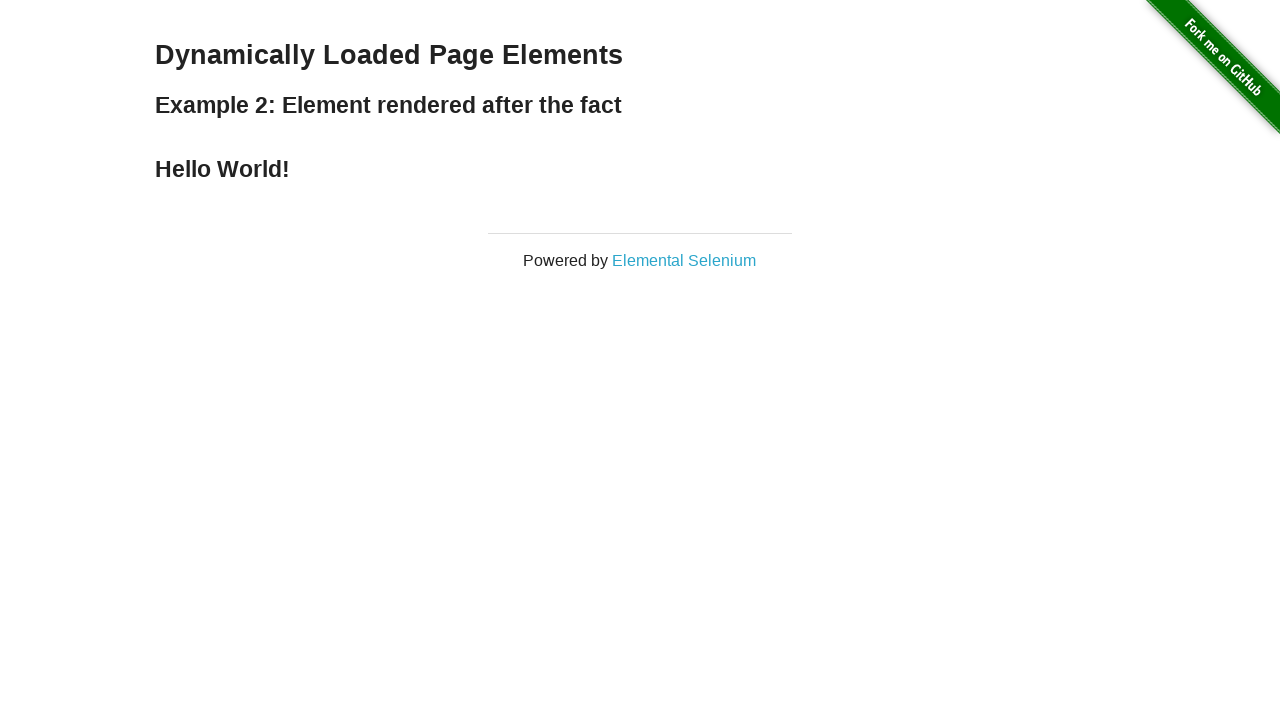

Asserted that finish element contains 'Hello World!' message
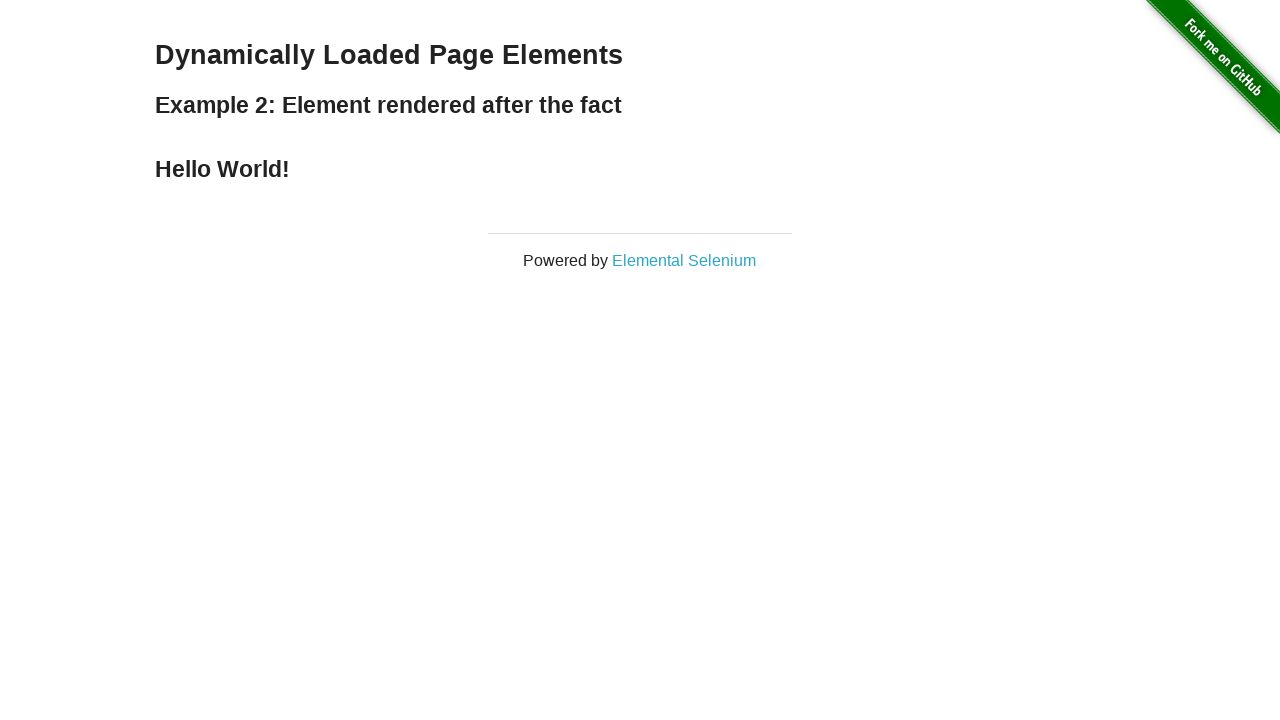

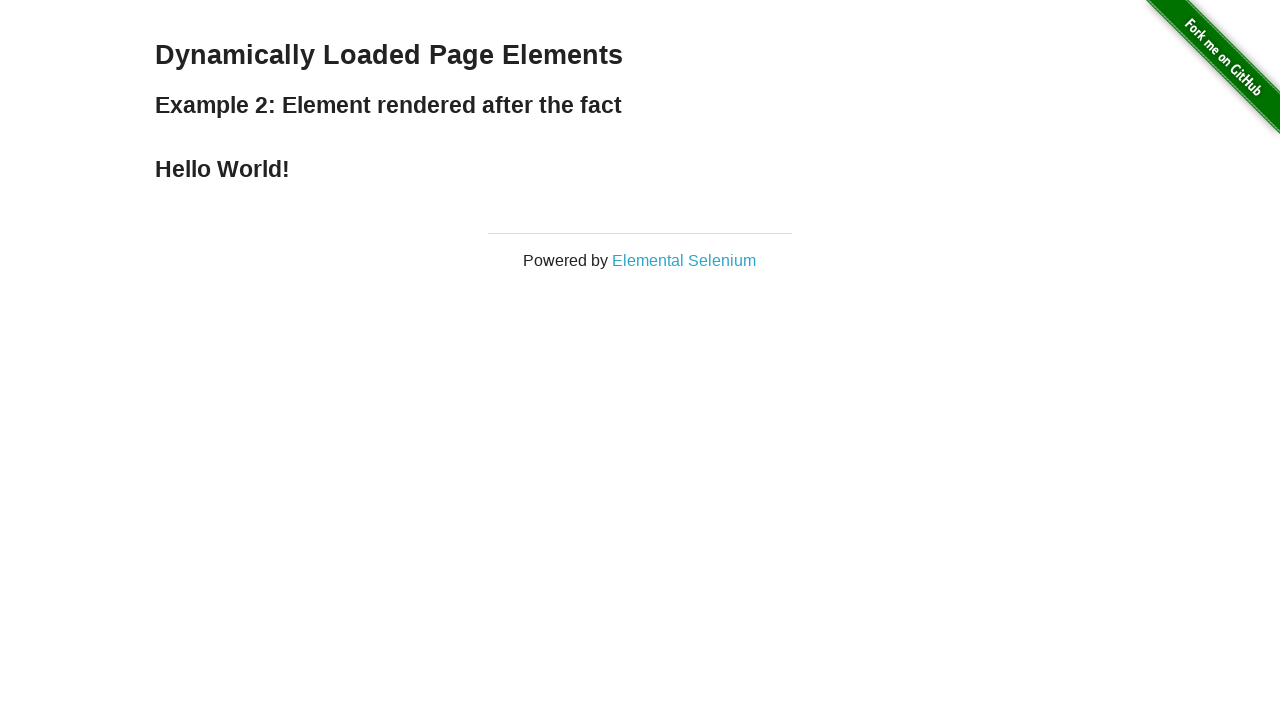